Tests login form validation by entering credentials, clearing both fields, clicking login, and verifying the "Username is required" error message appears

Starting URL: https://www.saucedemo.com/

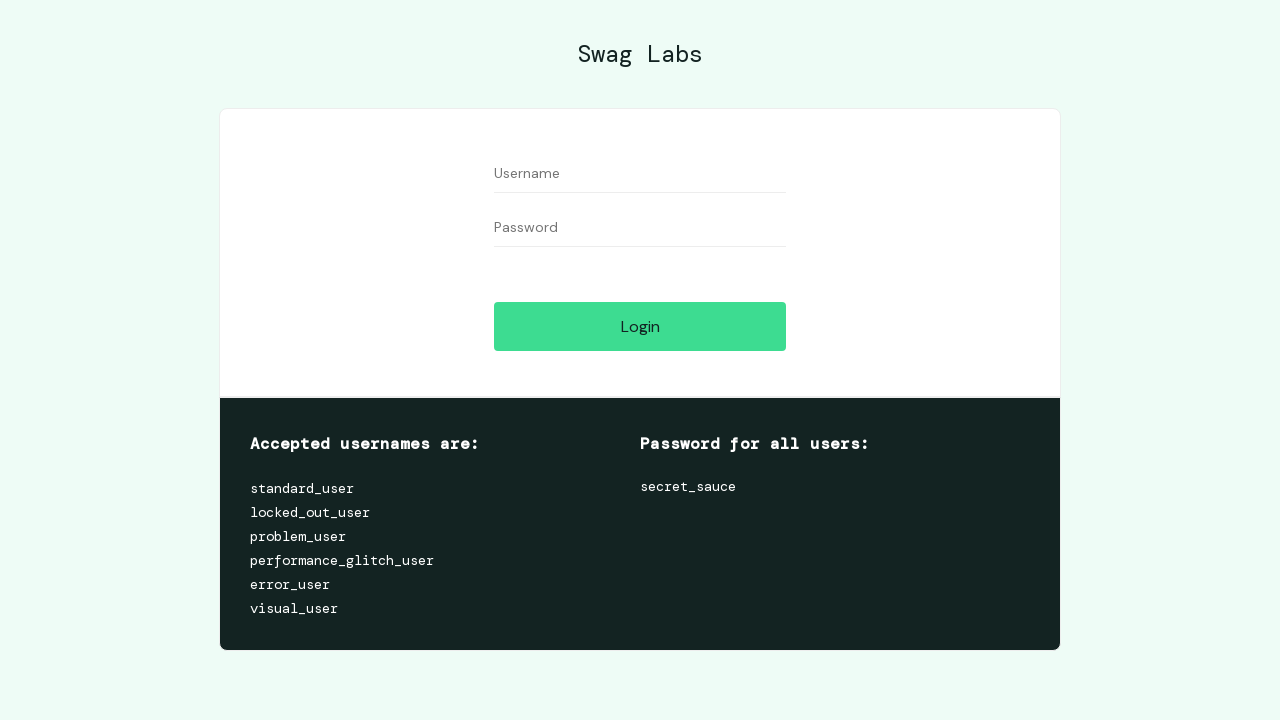

Filled username field with 'testuser123' on input[id='user-name']
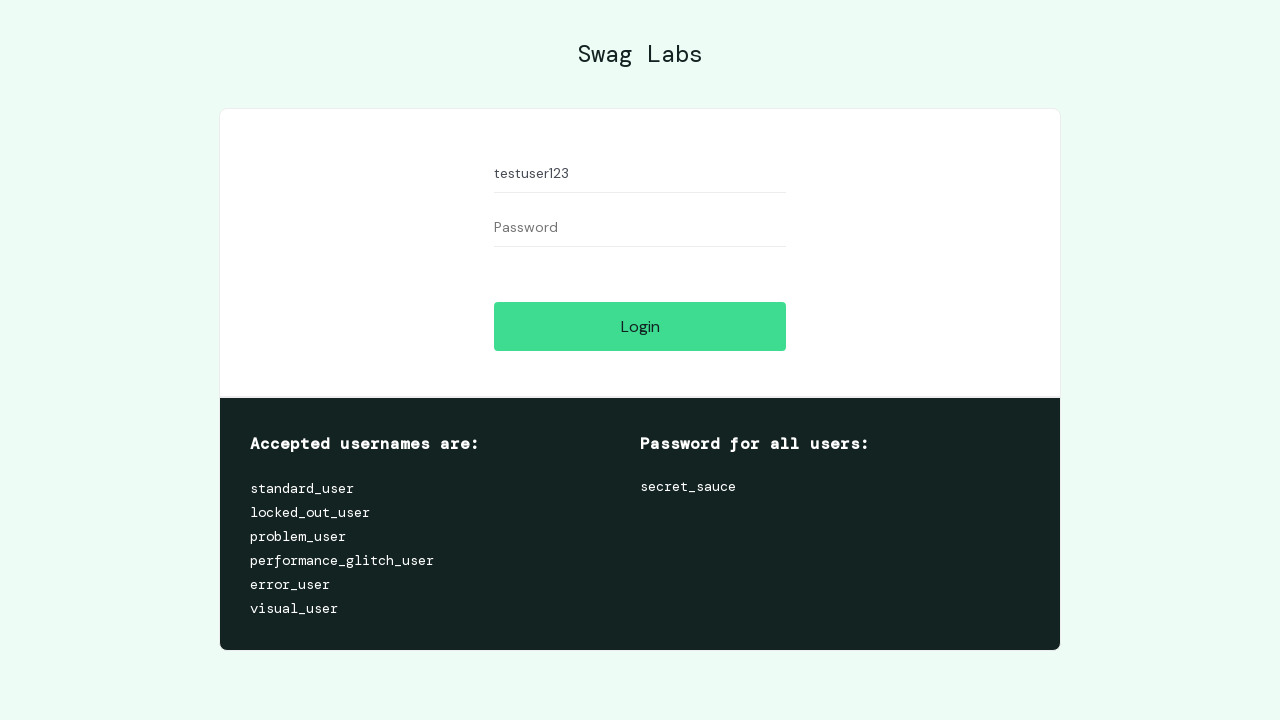

Filled password field with 'testpass456' on input[id='password']
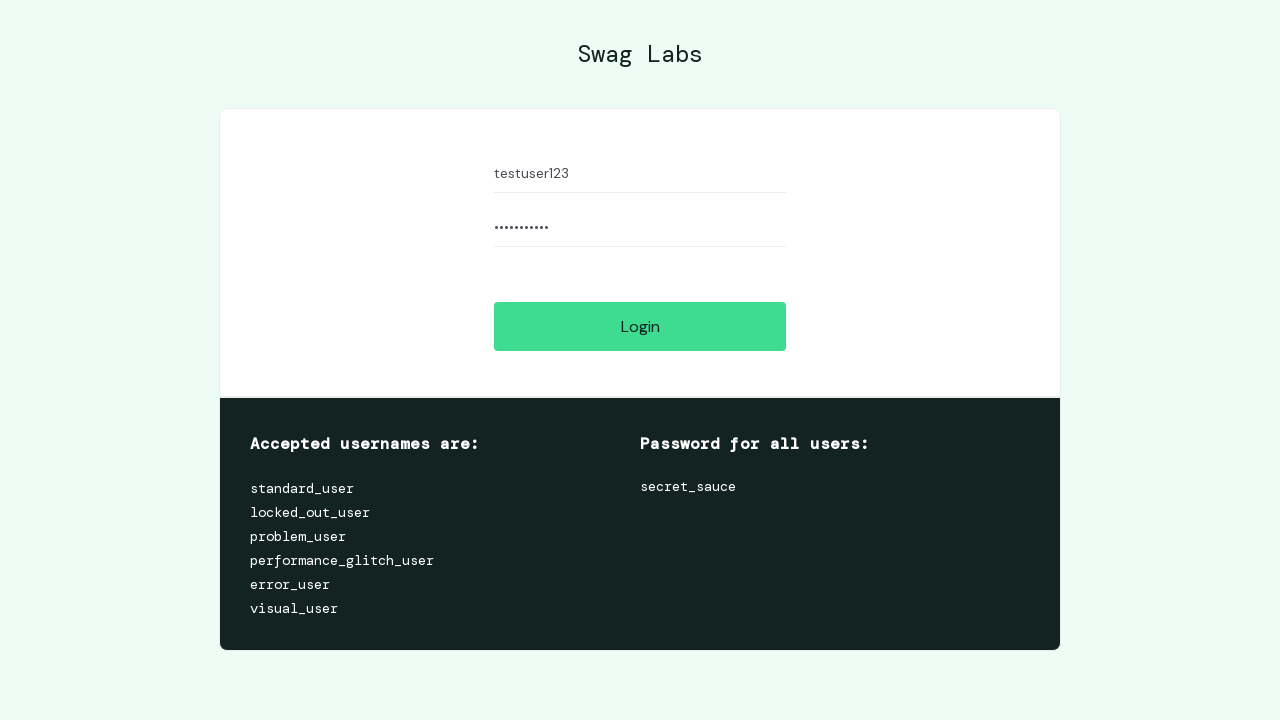

Cleared username field on input[id='user-name']
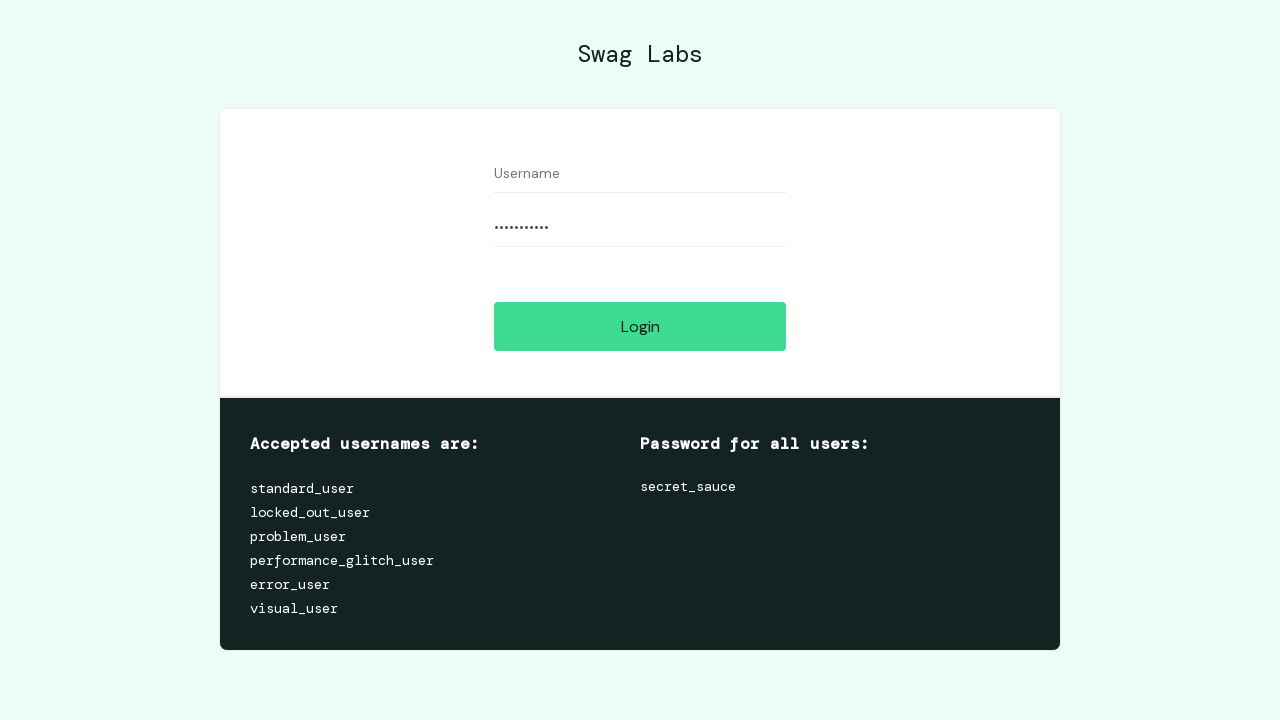

Cleared password field on input[id='password']
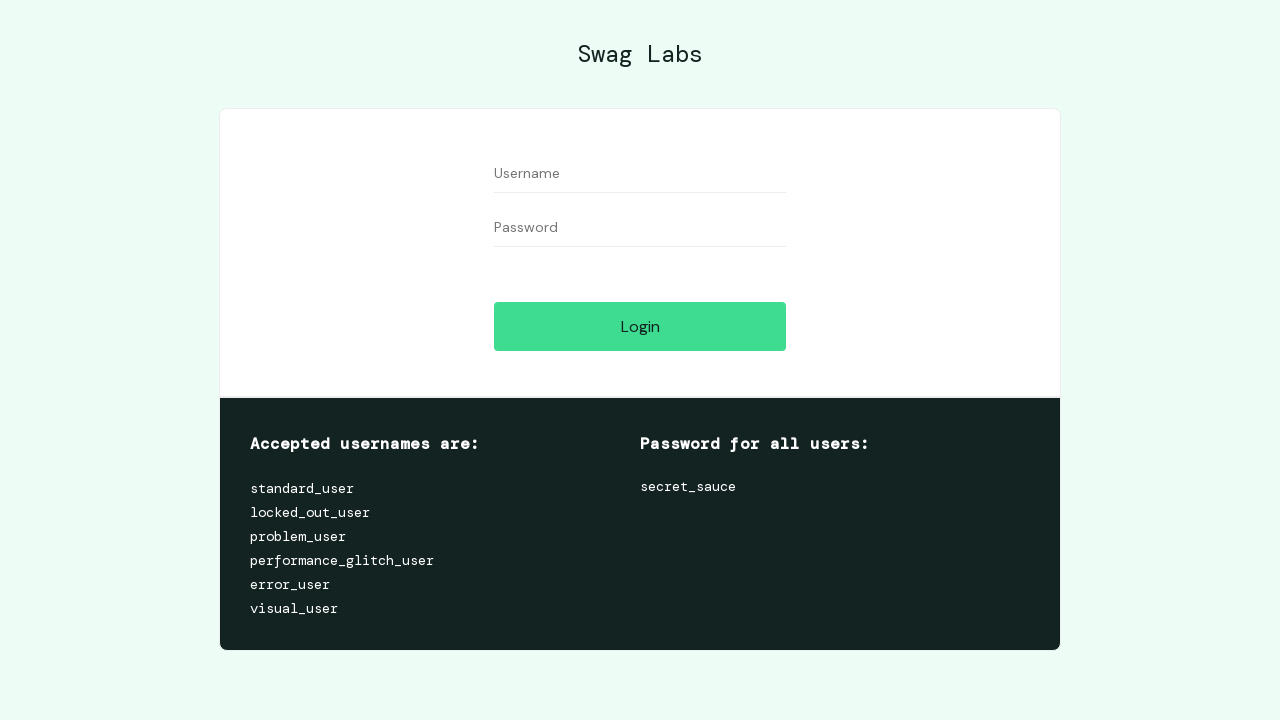

Clicked login button with empty credentials at (640, 326) on input[id='login-button']
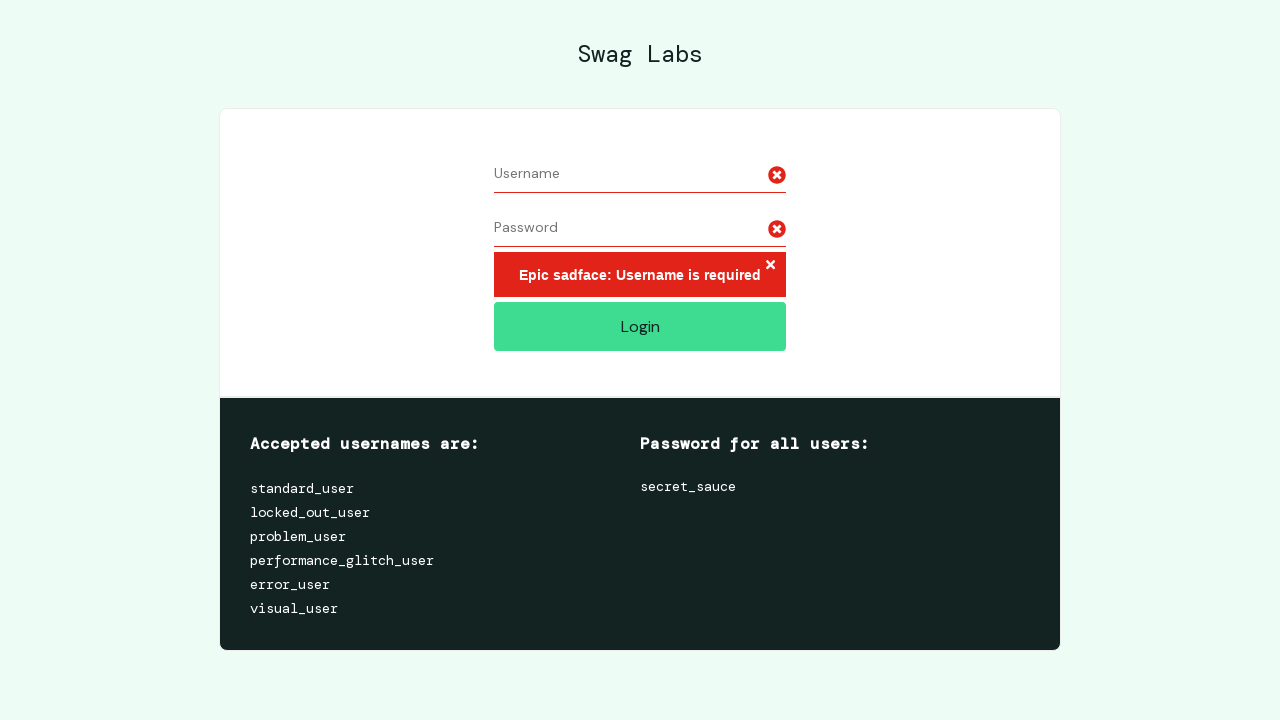

Error message element appeared
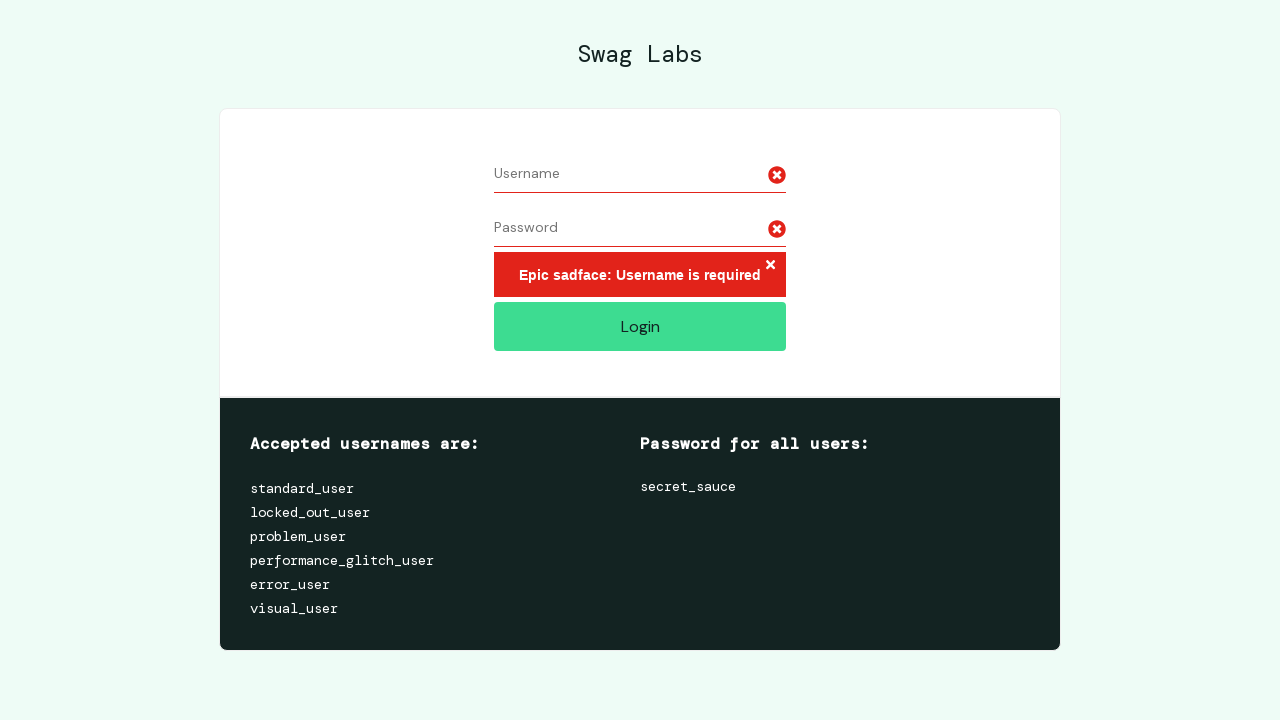

Verified 'Username is required' error message is displayed
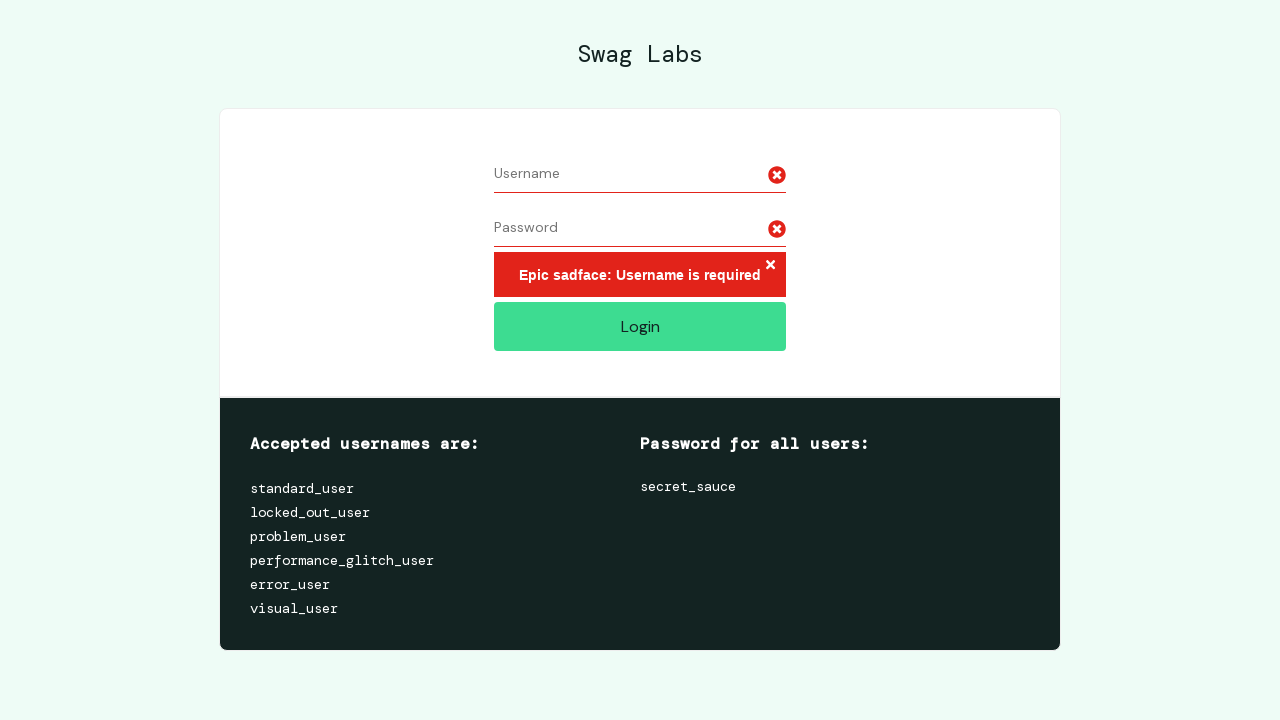

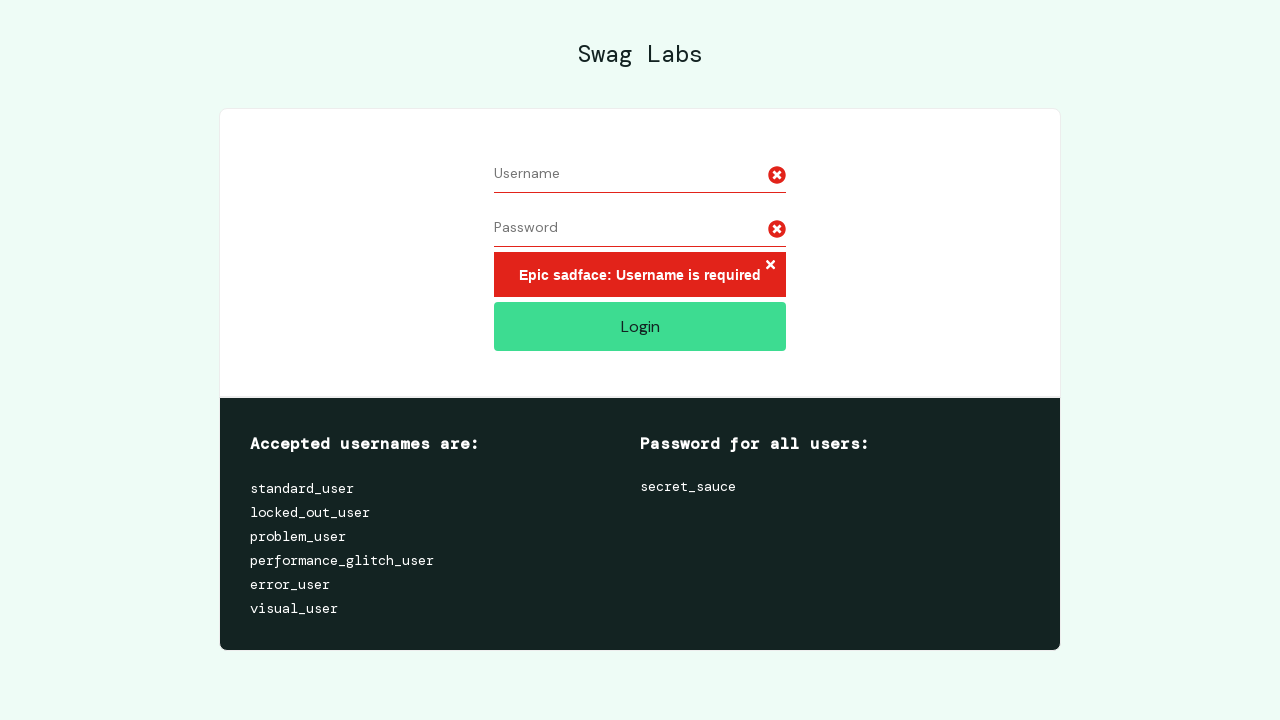